Tests JavaScript alert handling by clicking a button that triggers an alert dialog and then dismissing it using the cancel/dismiss action.

Starting URL: http://testautomationpractice.blogspot.com/

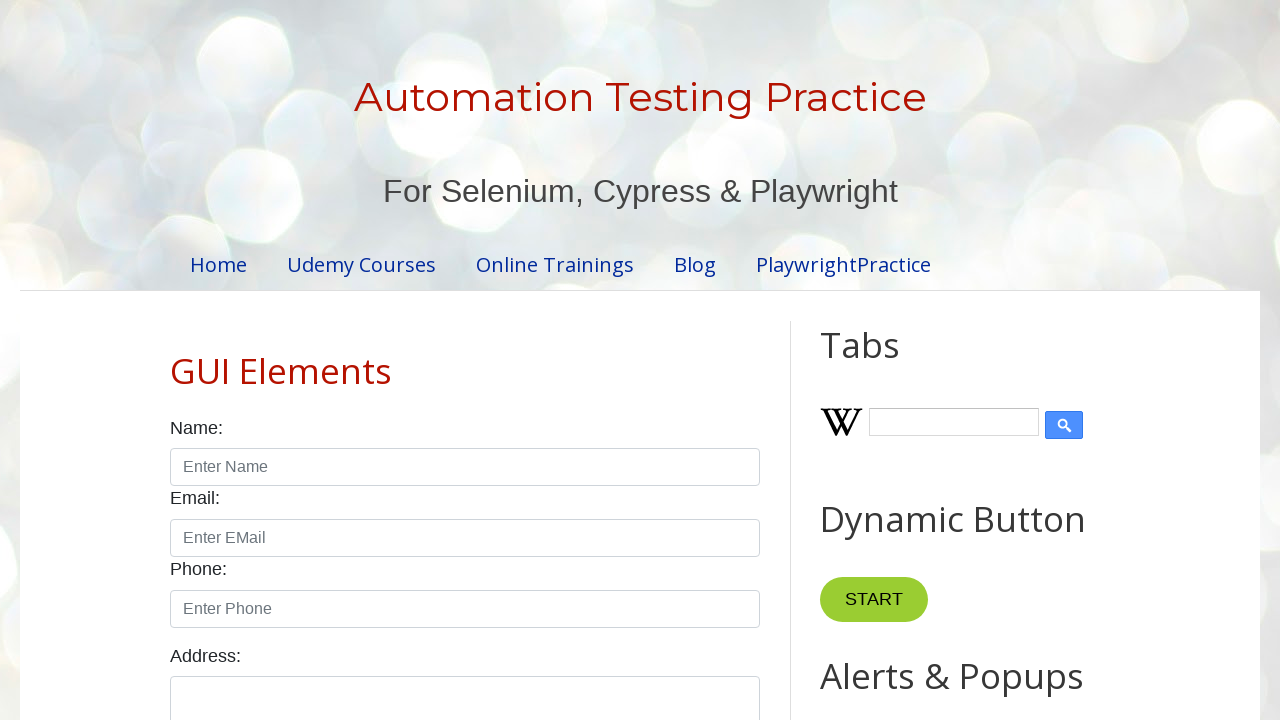

Clicked button to trigger JavaScript alert dialog at (888, 361) on xpath=//*[@id="HTML9"]/div[1]/button
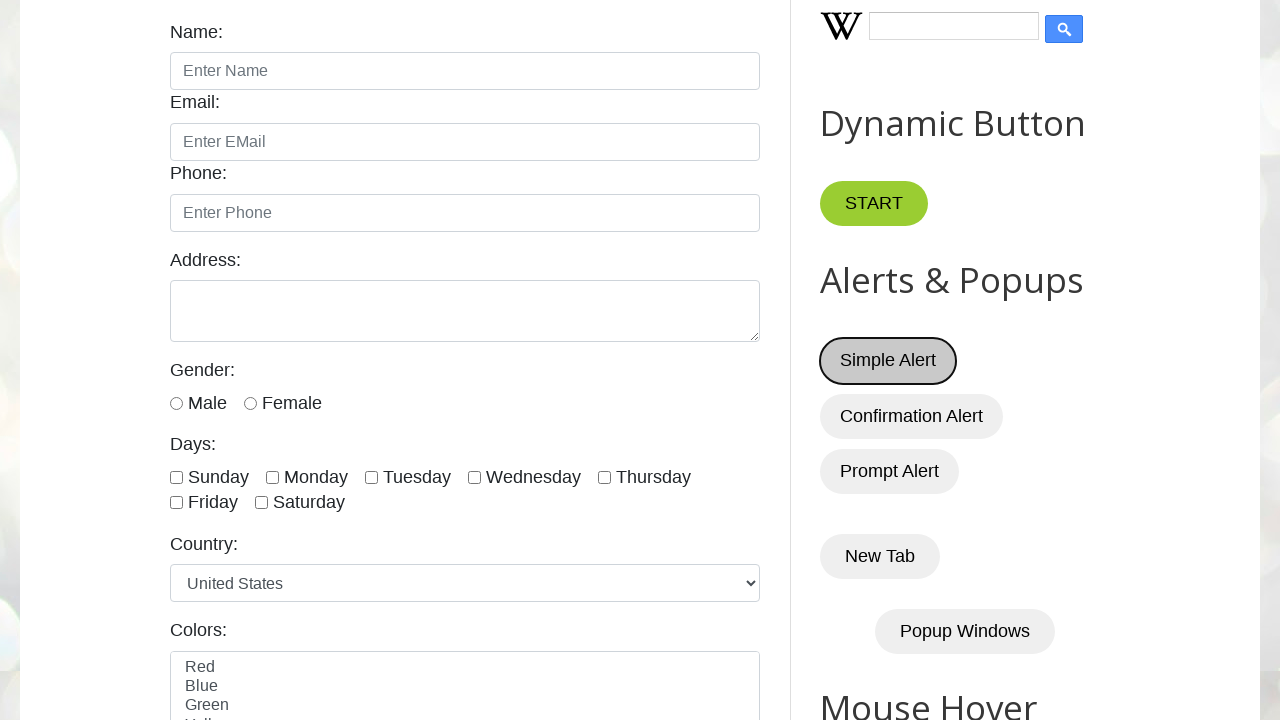

Set up dialog handler to dismiss alerts
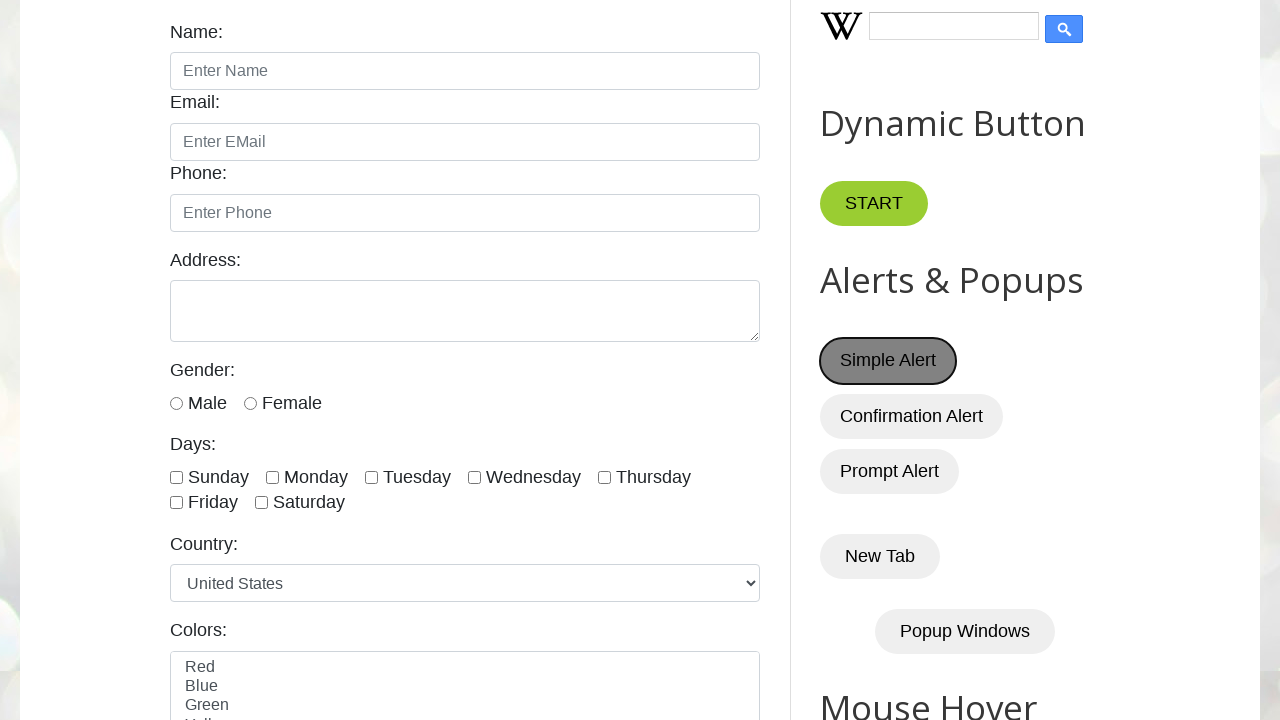

Configured one-time dialog handler for alert dismissal
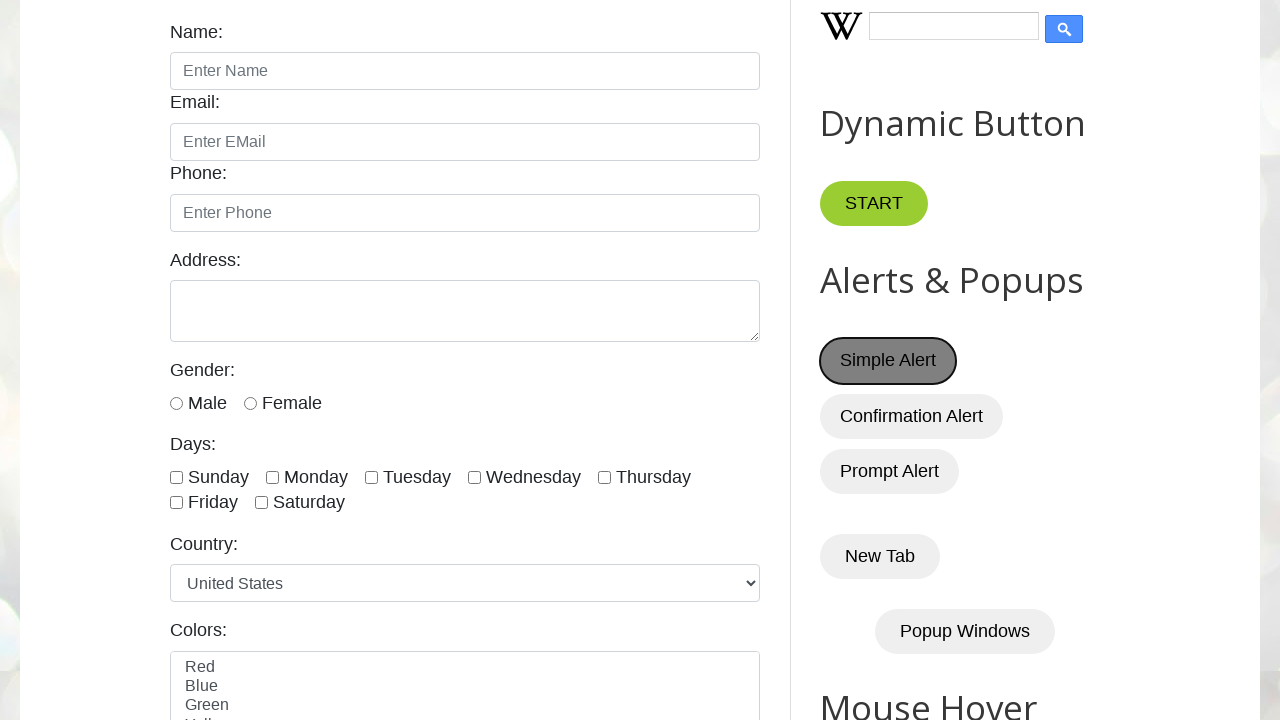

Clicked button to trigger alert dialog again at (888, 361) on xpath=//*[@id="HTML9"]/div[1]/button
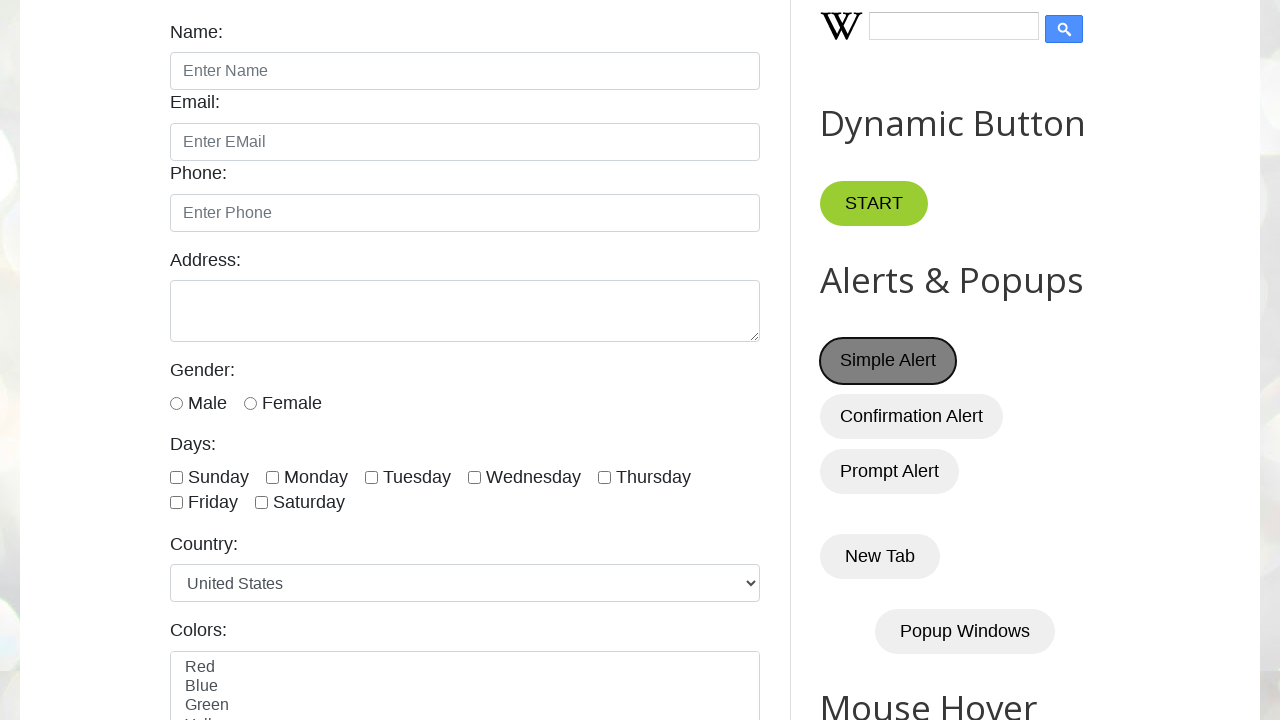

Waited 1000ms for alert dialog to be dismissed and processed
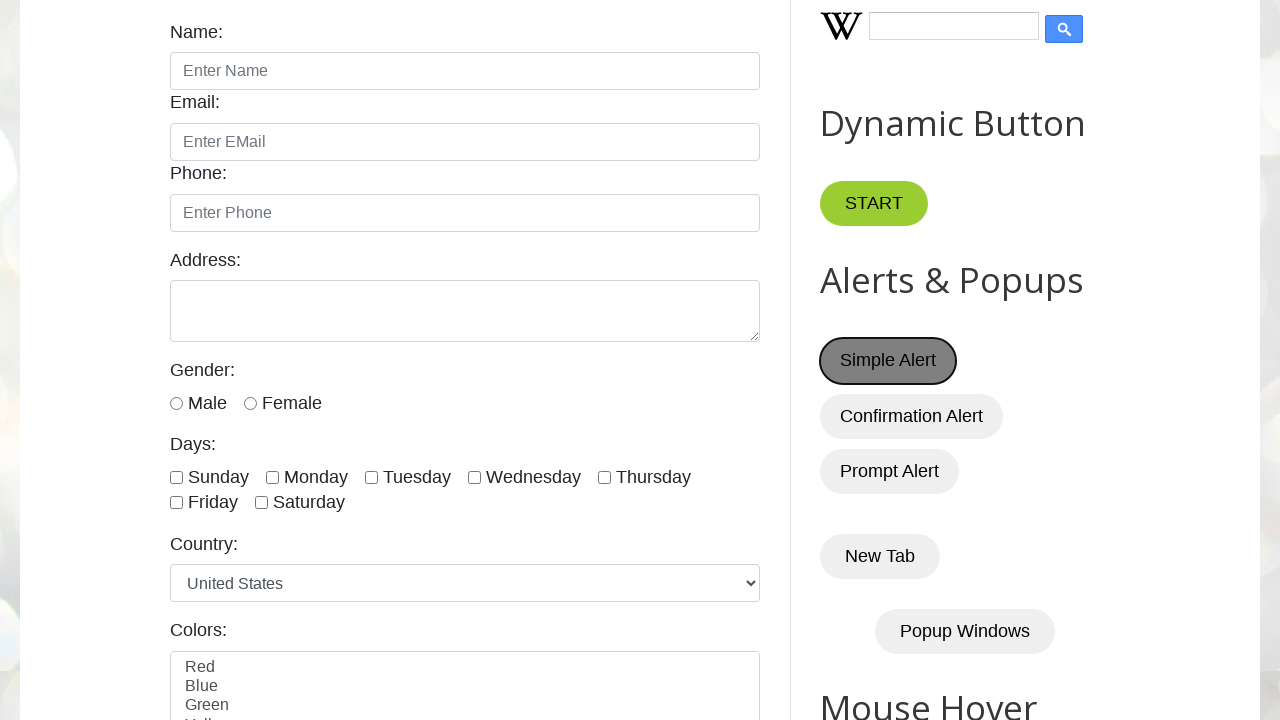

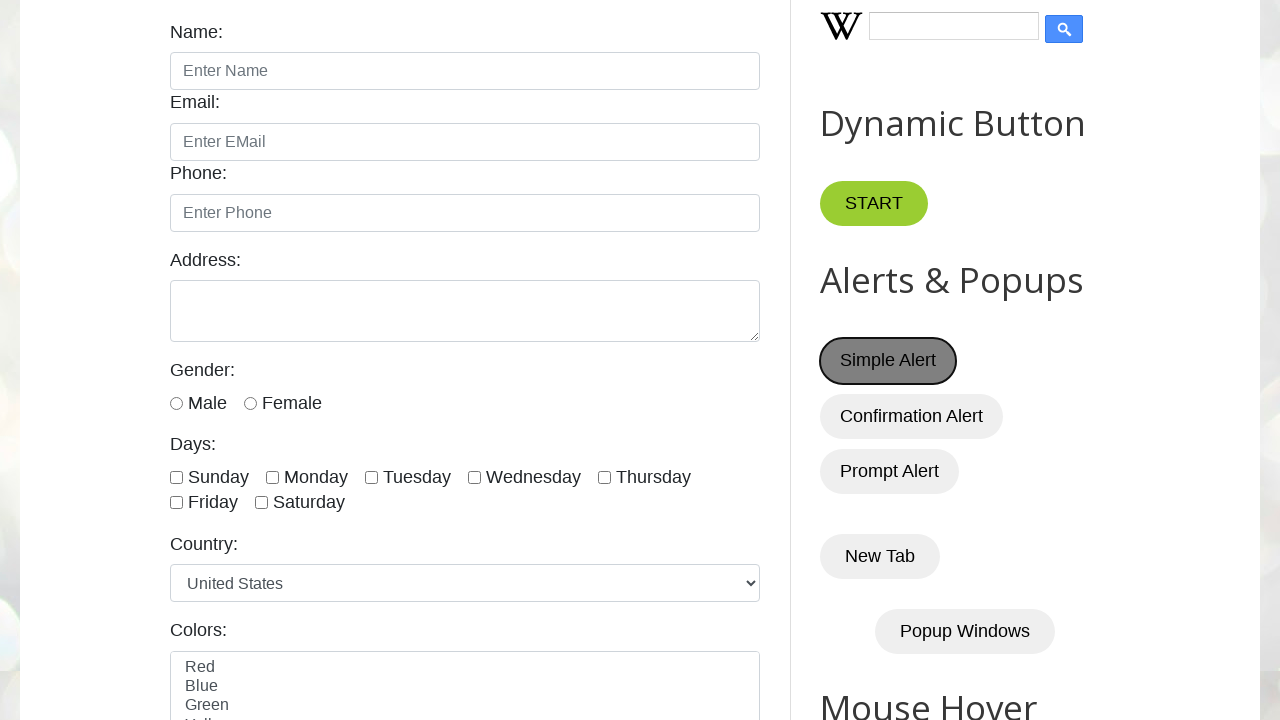